Tests dynamic loading functionality by clicking a start button and waiting for hidden content to appear

Starting URL: https://the-internet.herokuapp.com/dynamic_loading/1

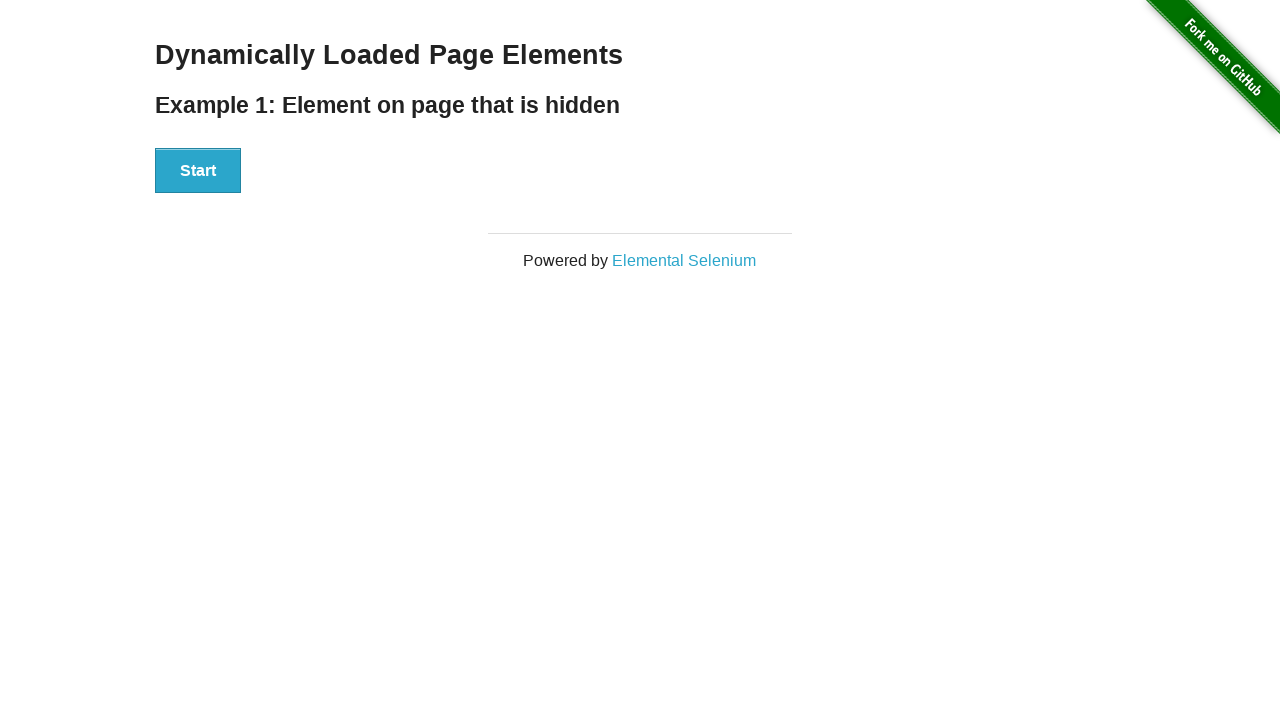

Clicked start button to trigger dynamic loading at (198, 171) on div#start button
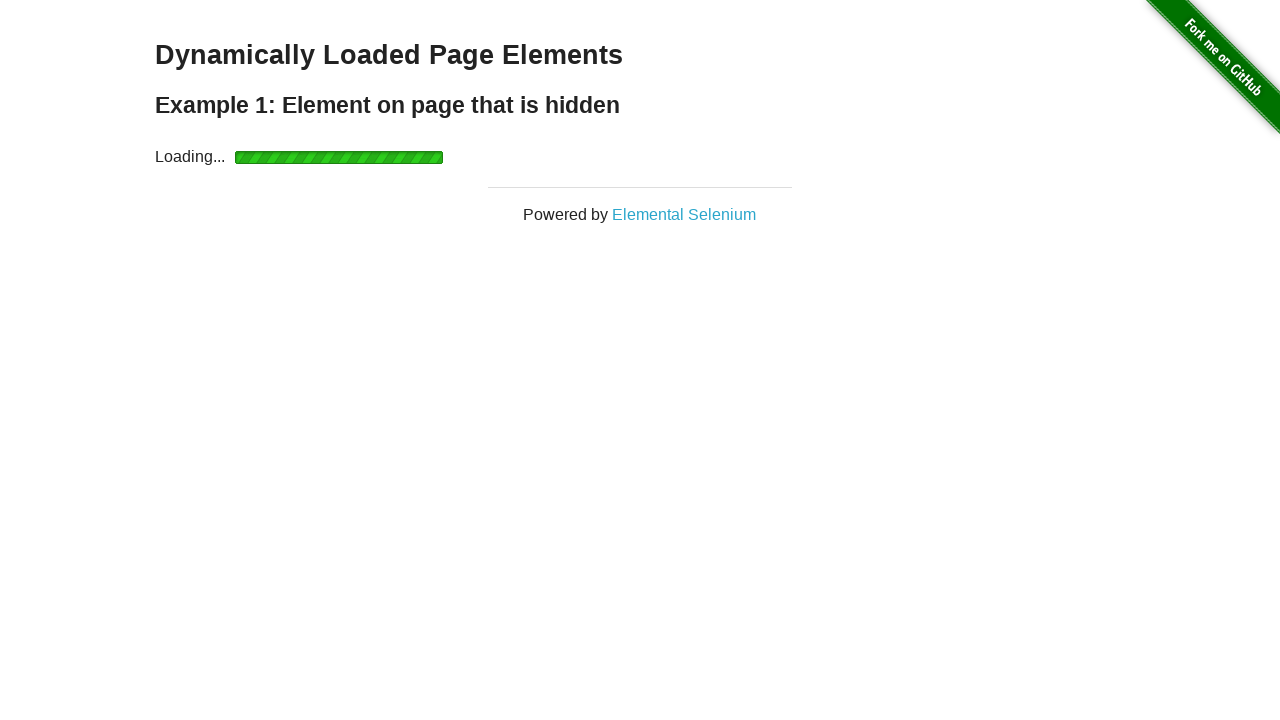

Dynamically loaded content appeared
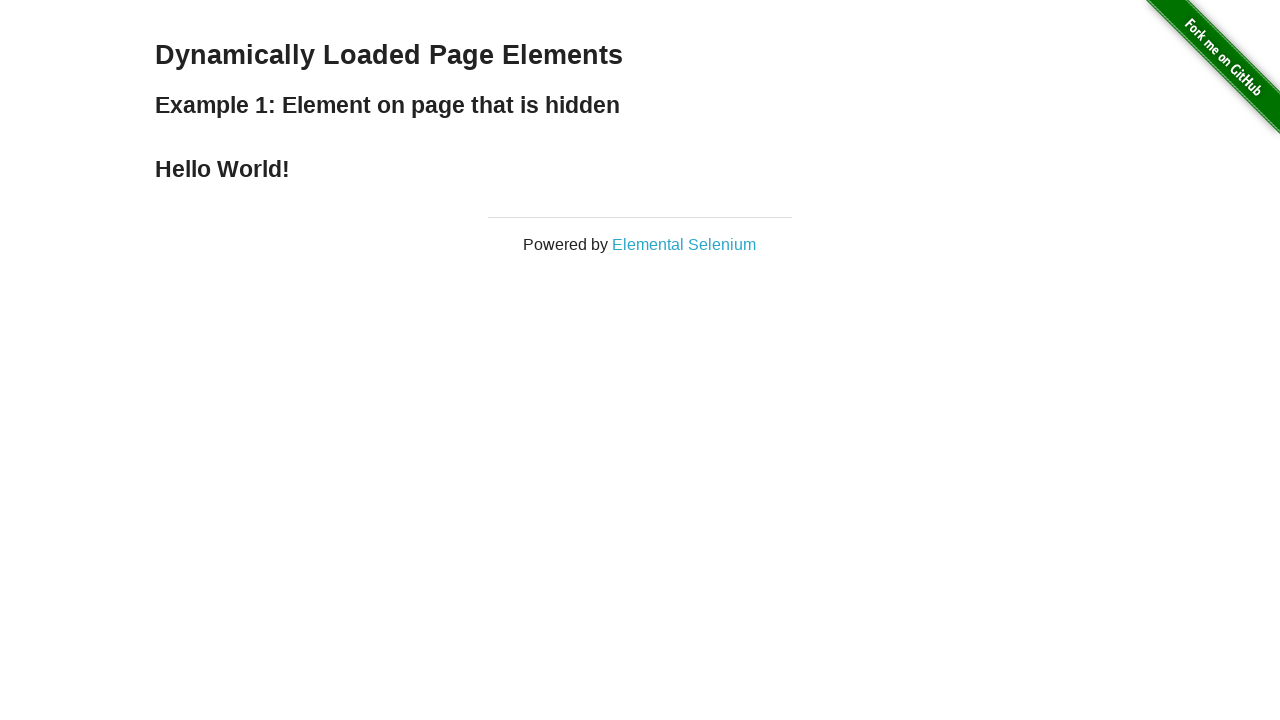

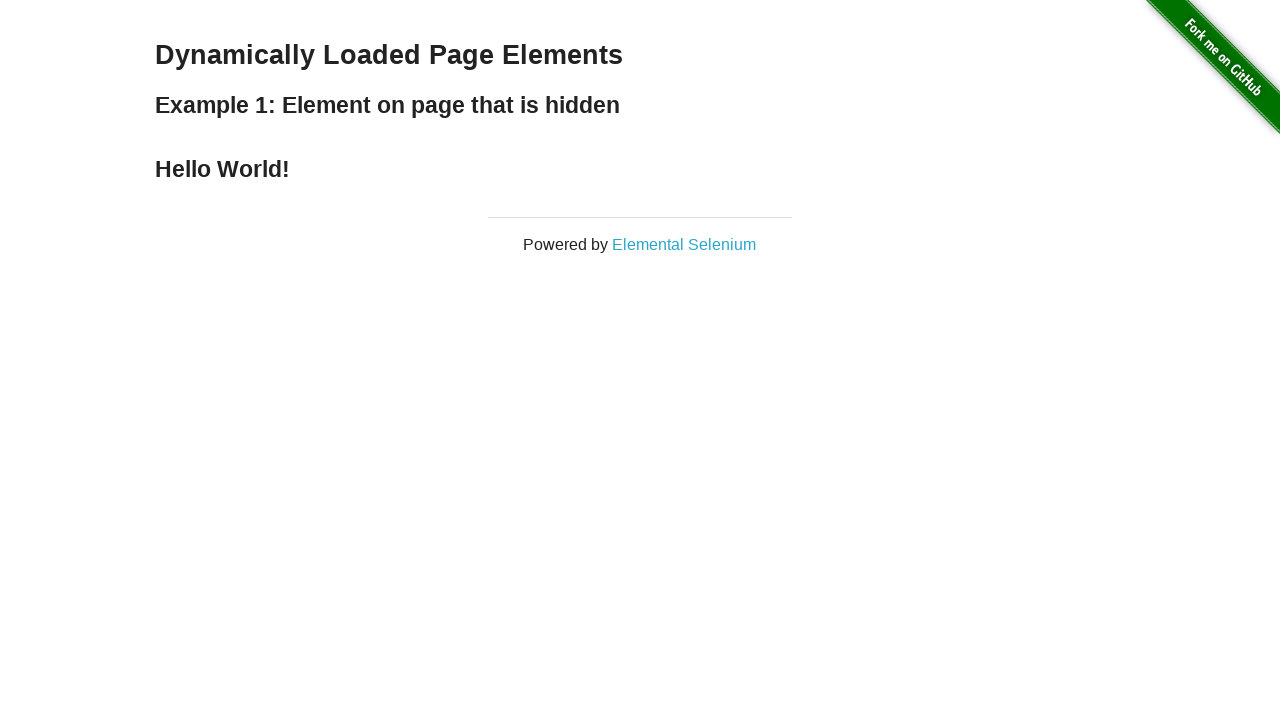